Tests checkbox interaction on W3Schools tryit page by switching to an iframe and checking the selection state of a checkbox element

Starting URL: https://www.w3schools.com/tags/tryit.asp?filename=tryhtml5_input_type_checkbox

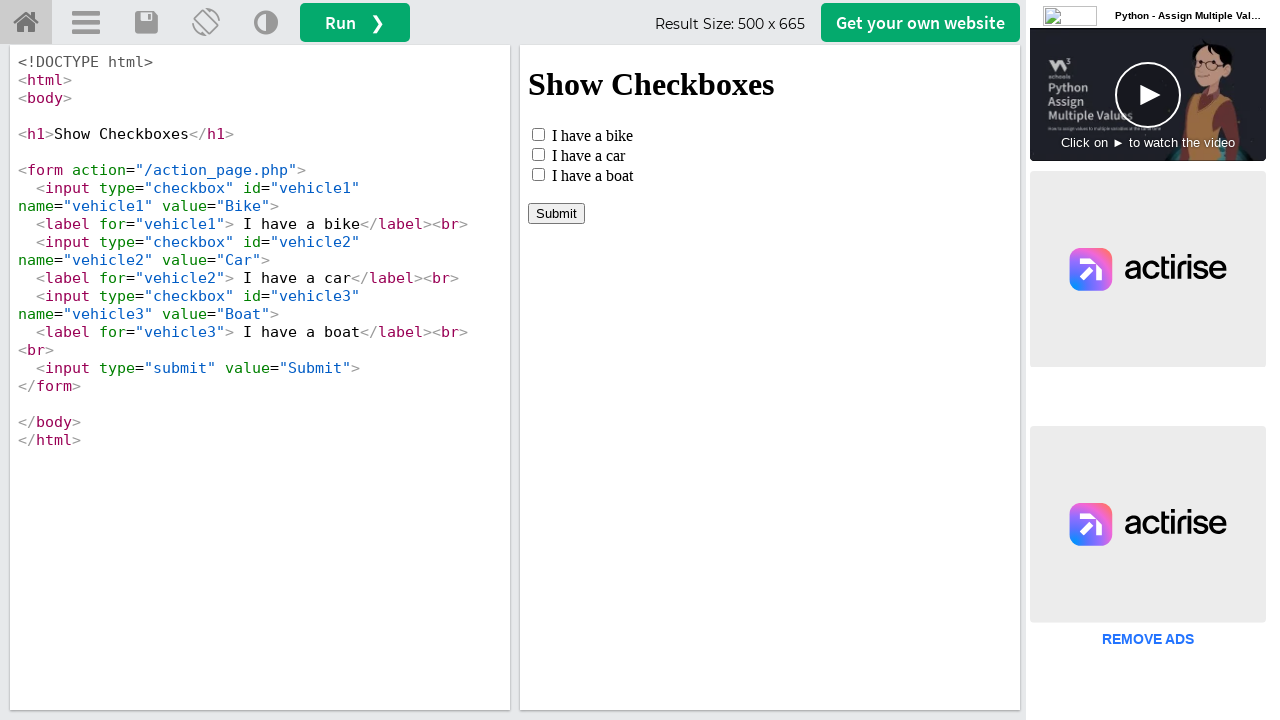

Located iframe with ID 'iframeResult'
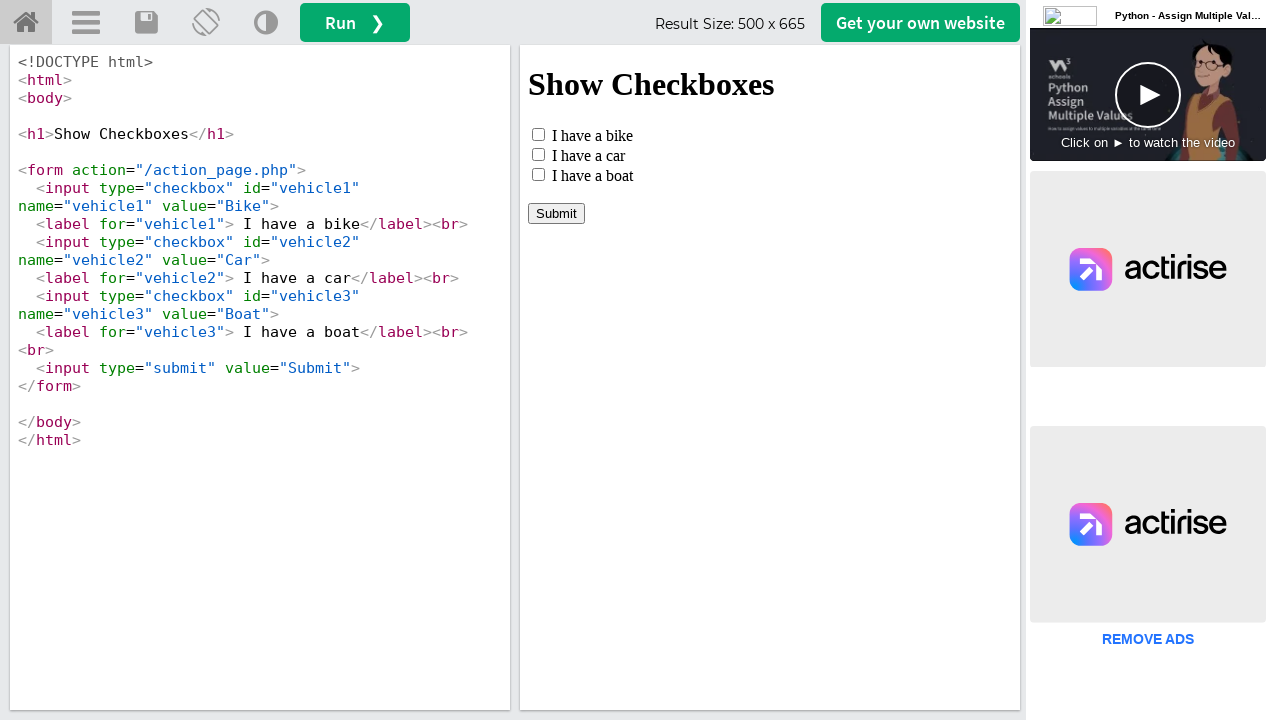

Located checkbox element with ID 'vehicle1' in iframe
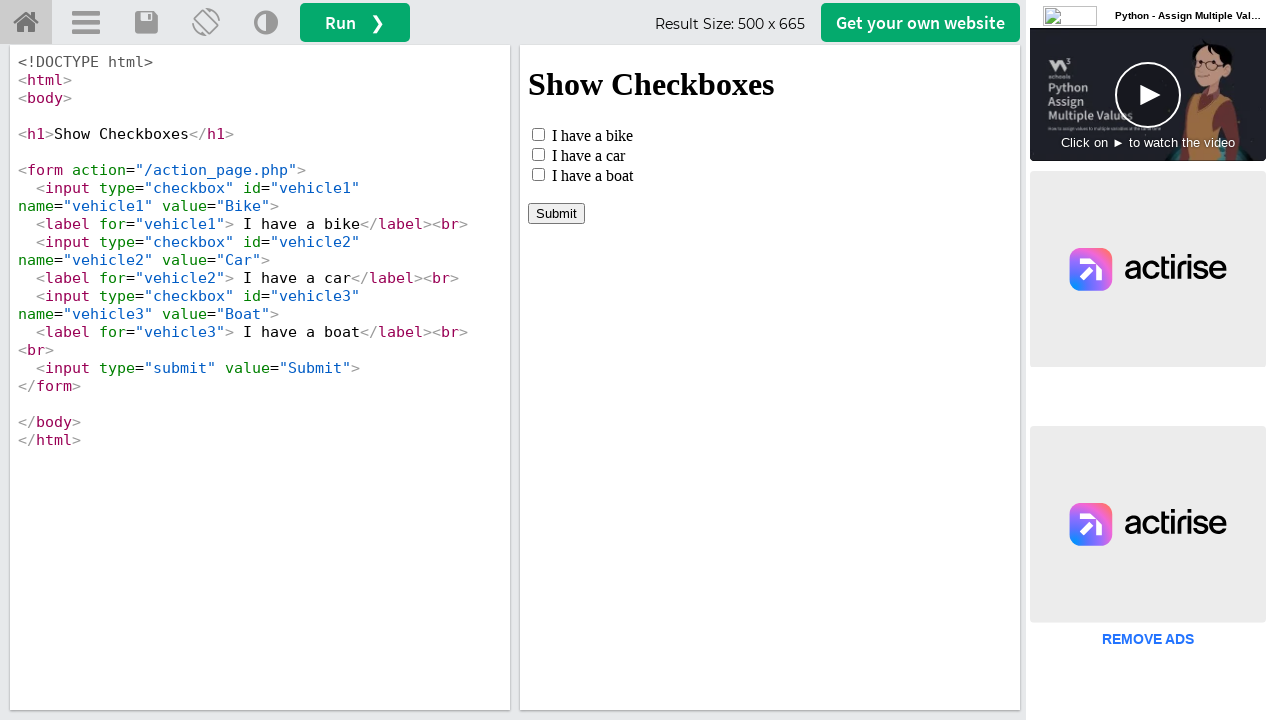

Verified checkbox is not checked
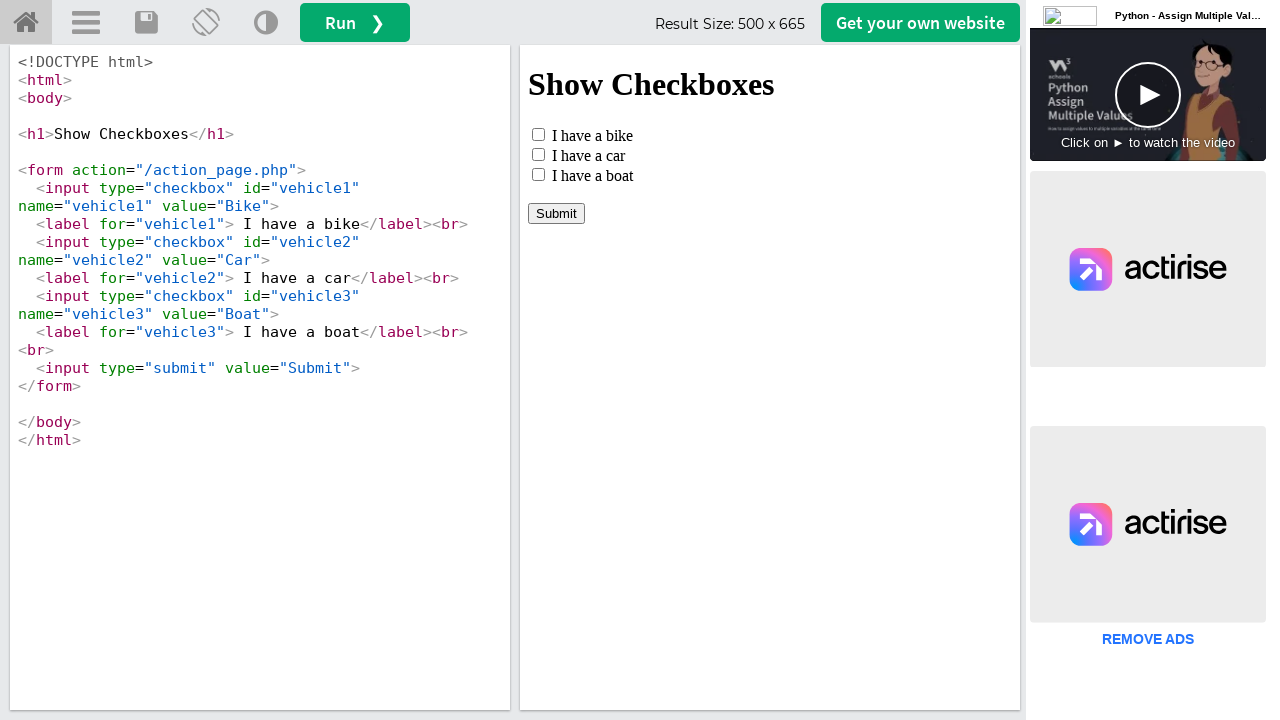

Clicked checkbox to select it at (538, 134) on #iframeResult >> internal:control=enter-frame >> xpath=//*[@id="vehicle1"]
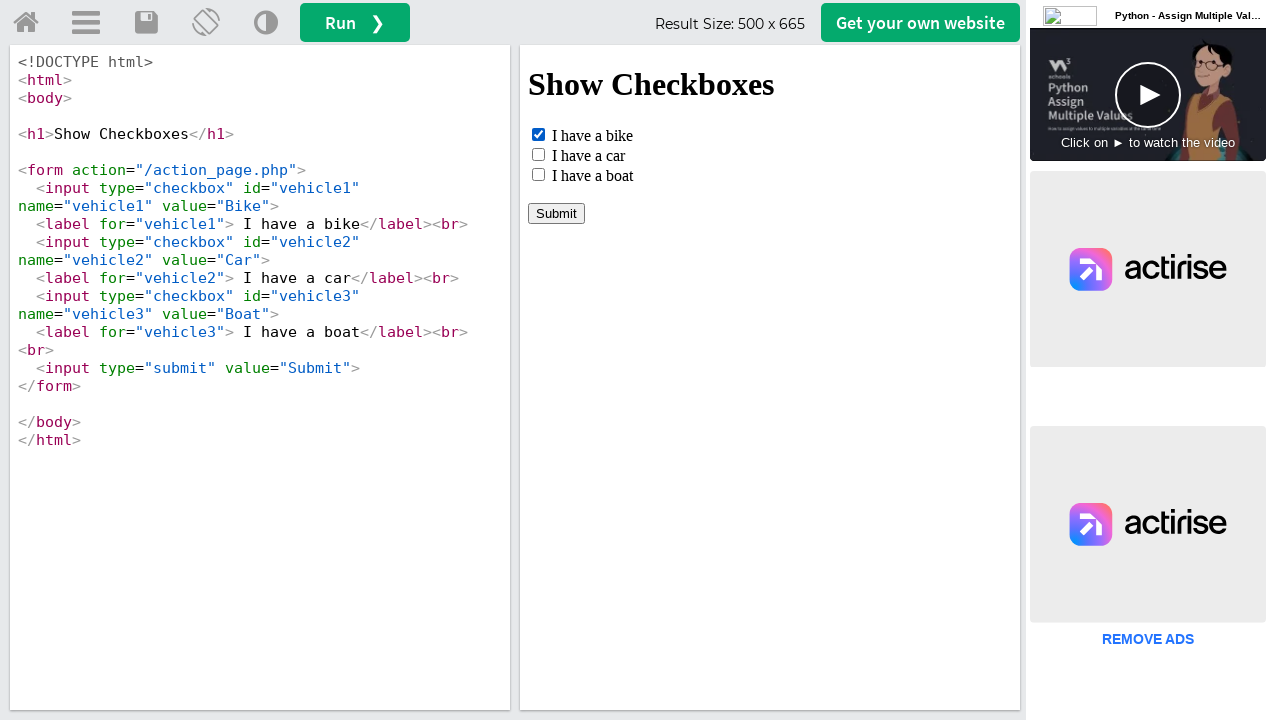

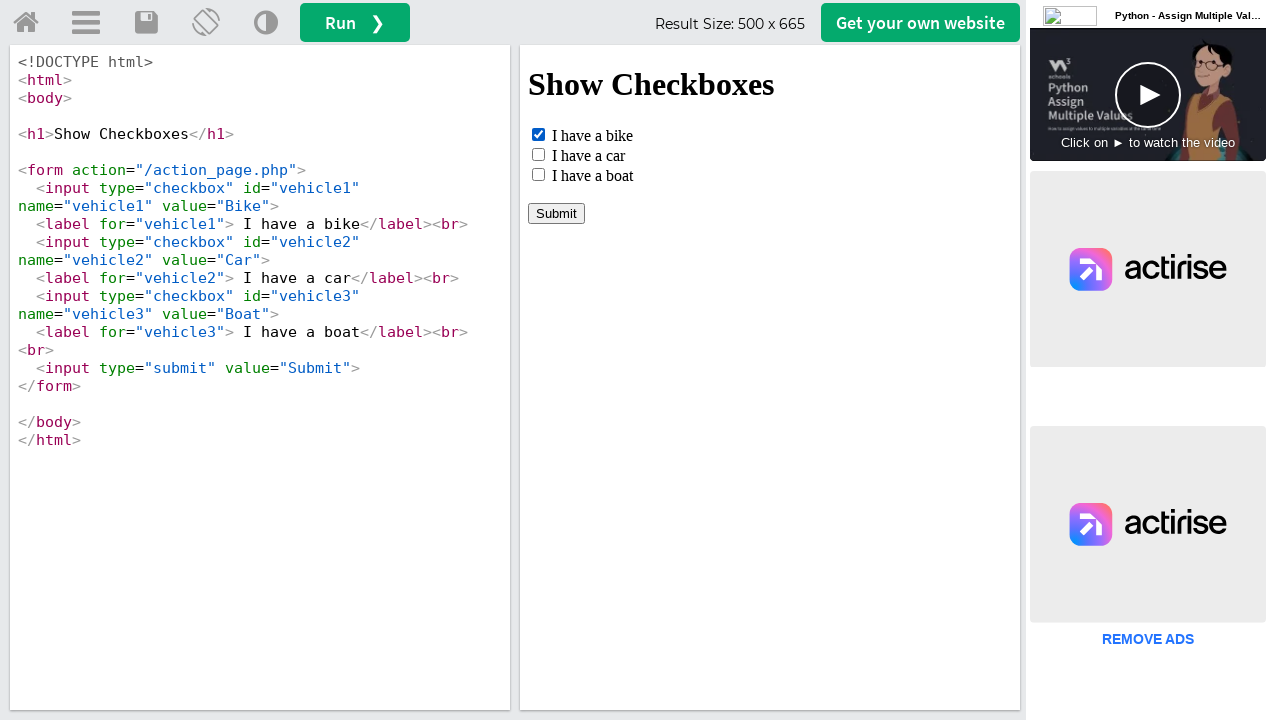